Tests the first name input field by entering a test value

Starting URL: https://www.redmine.org/account/register

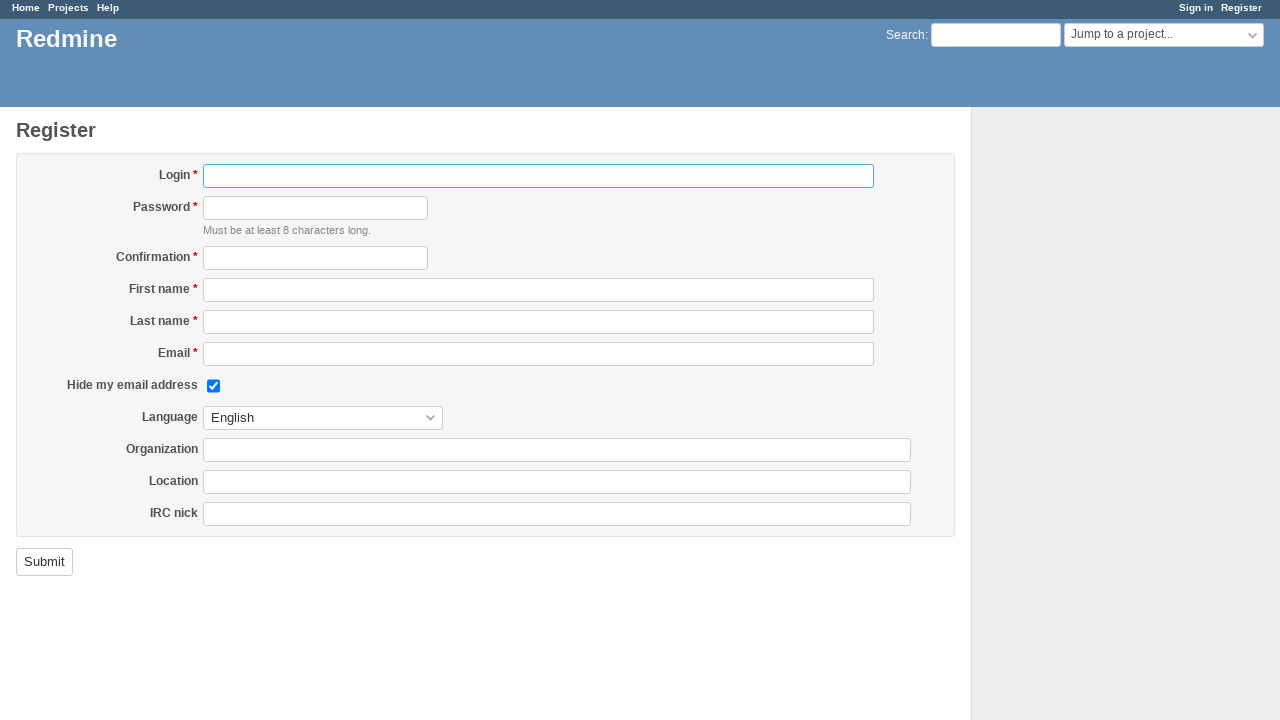

Filled first name field with 'John' on [name="user[firstname]"]
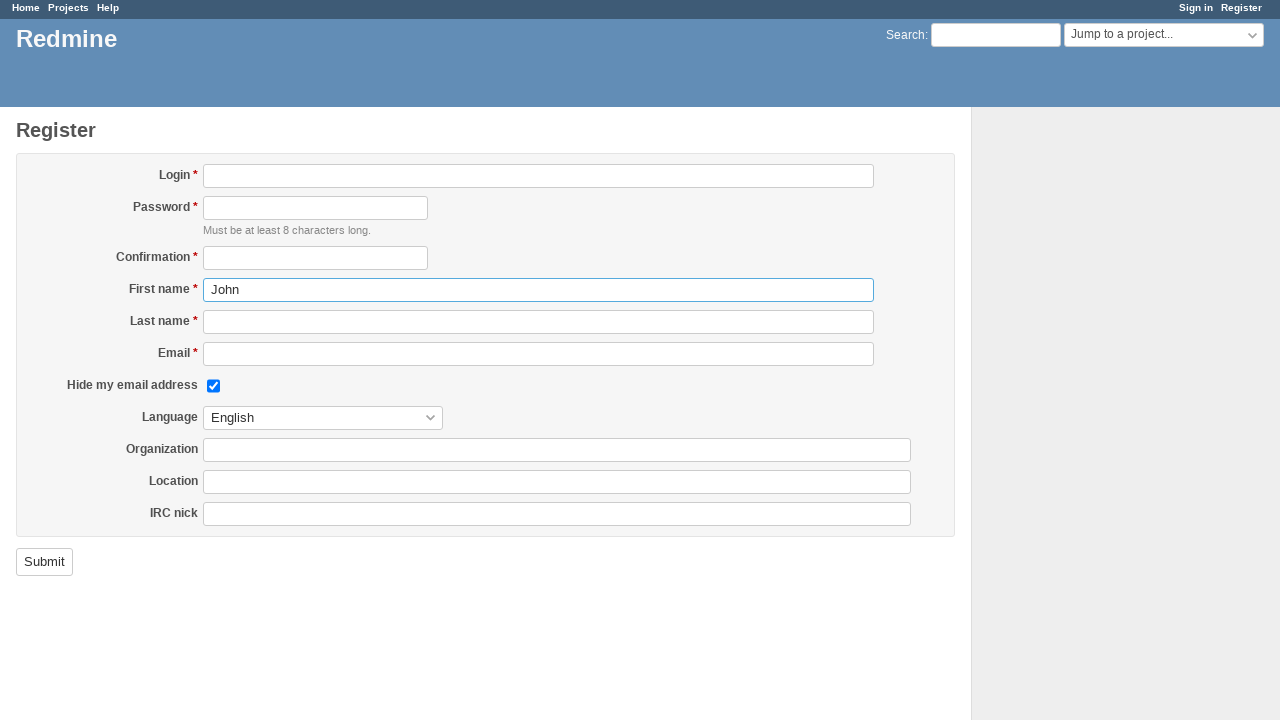

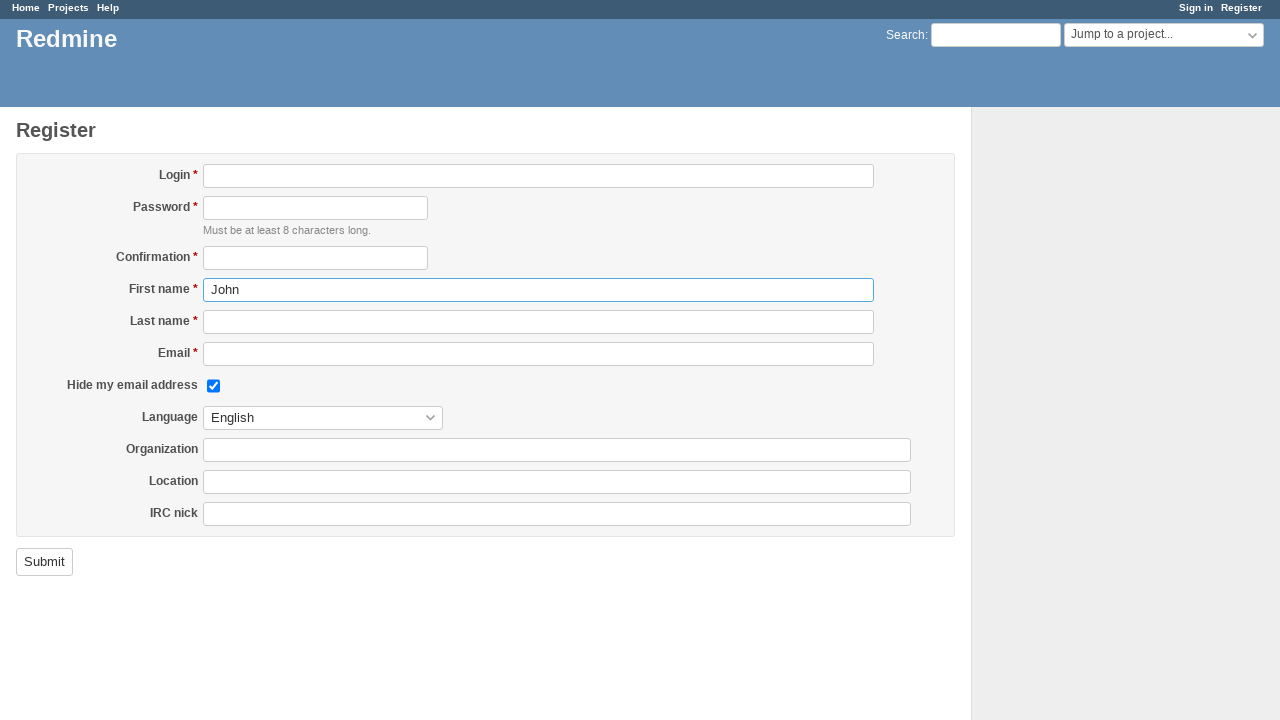